Navigates to a subpage, then uses browser back navigation to return to the base URL

Starting URL: https://demoqa.com/

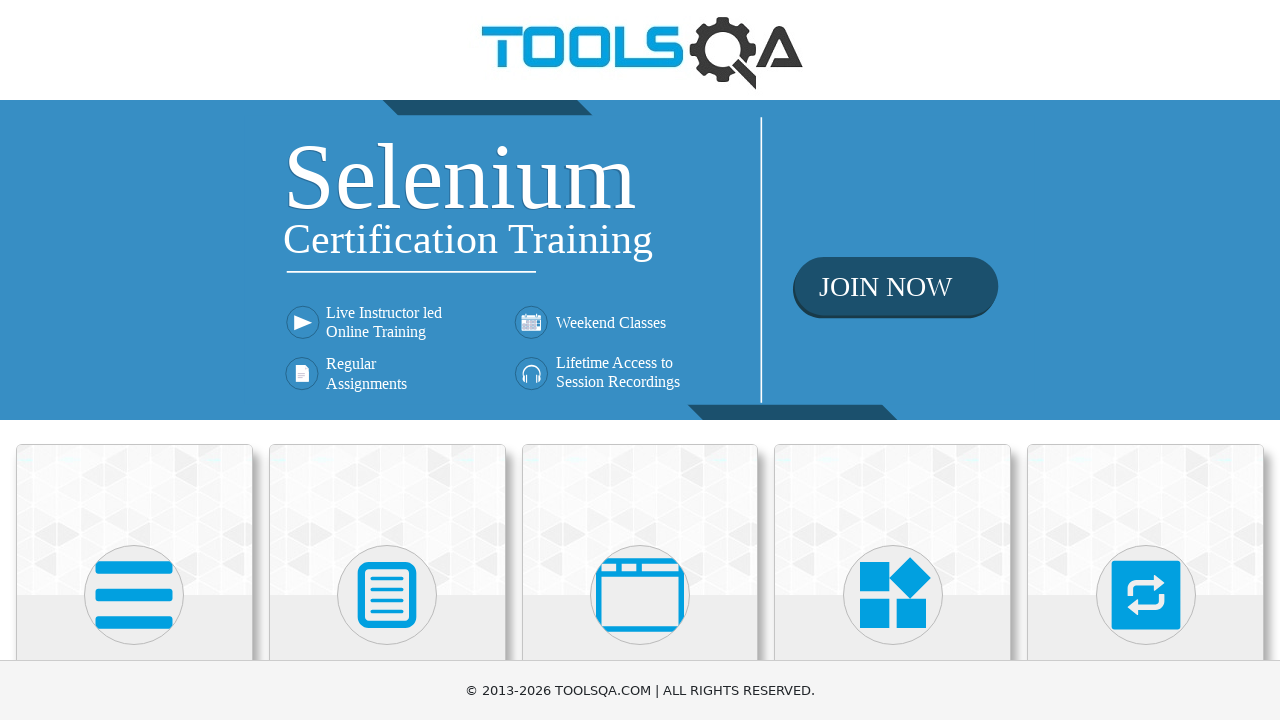

Navigated to buttons subpage at https://demoqa.com/buttons
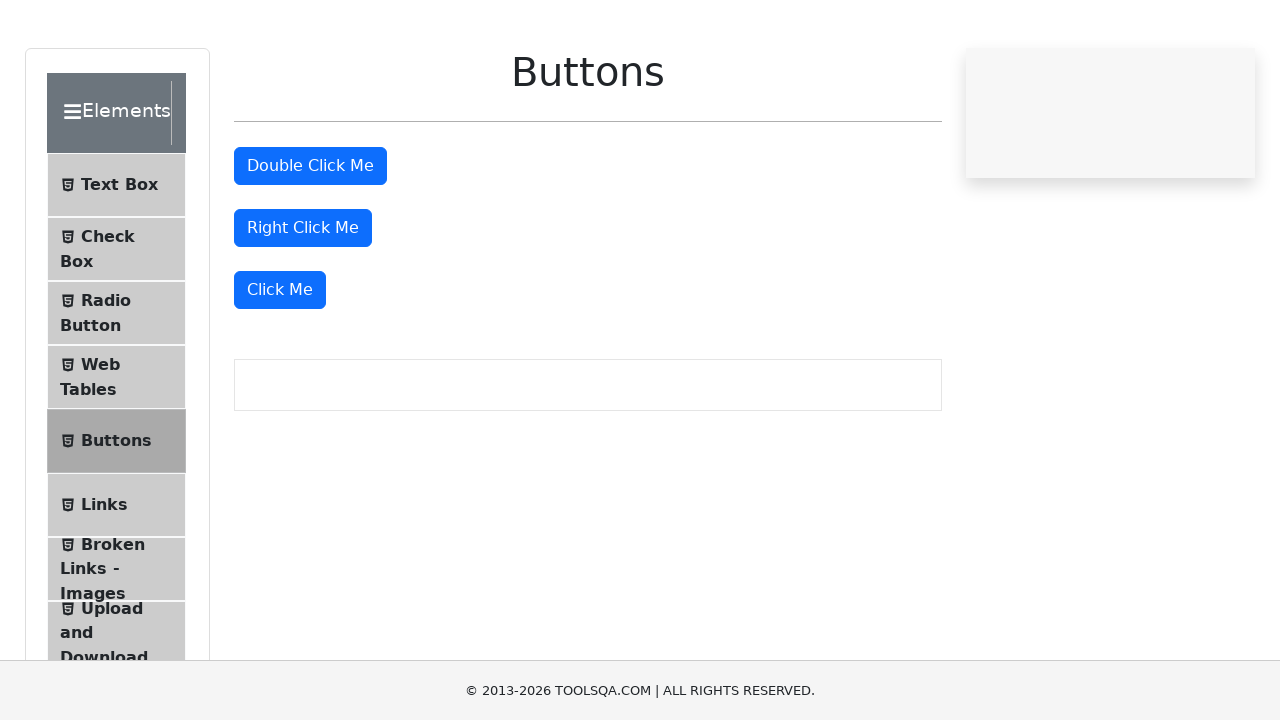

Used browser back navigation to return to previous page
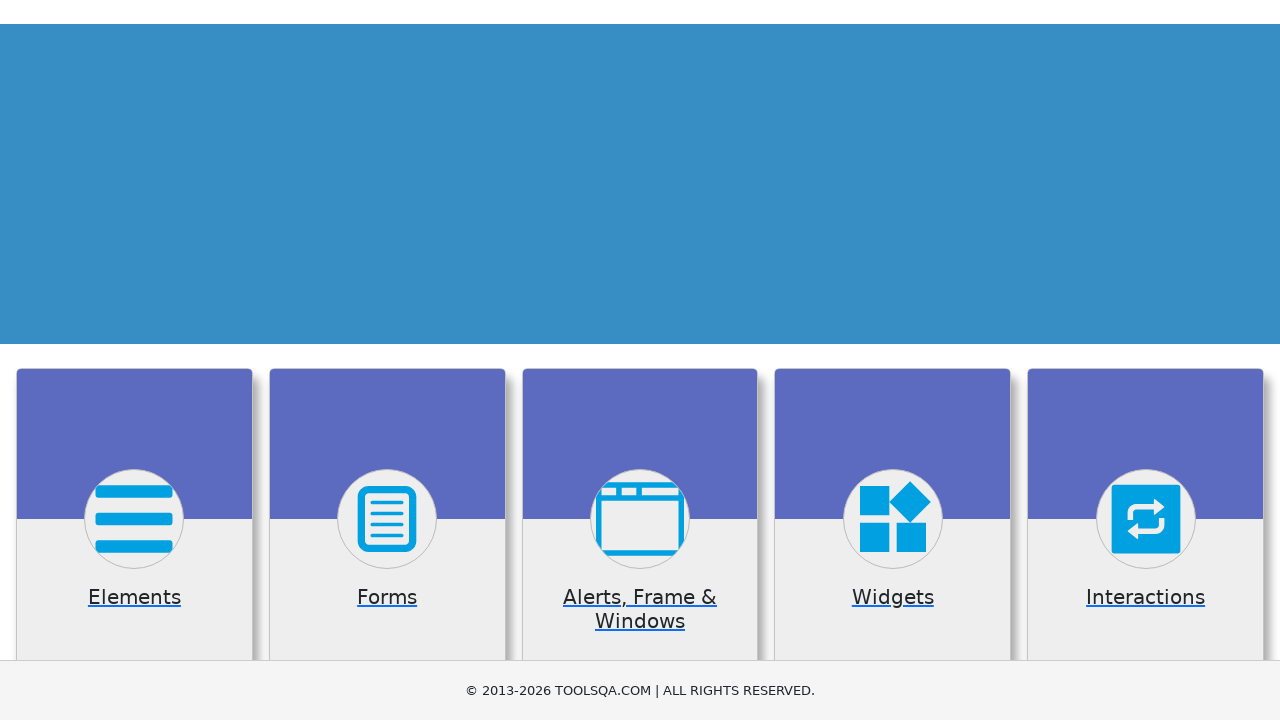

Verified that we are back at the base URL https://demoqa.com/
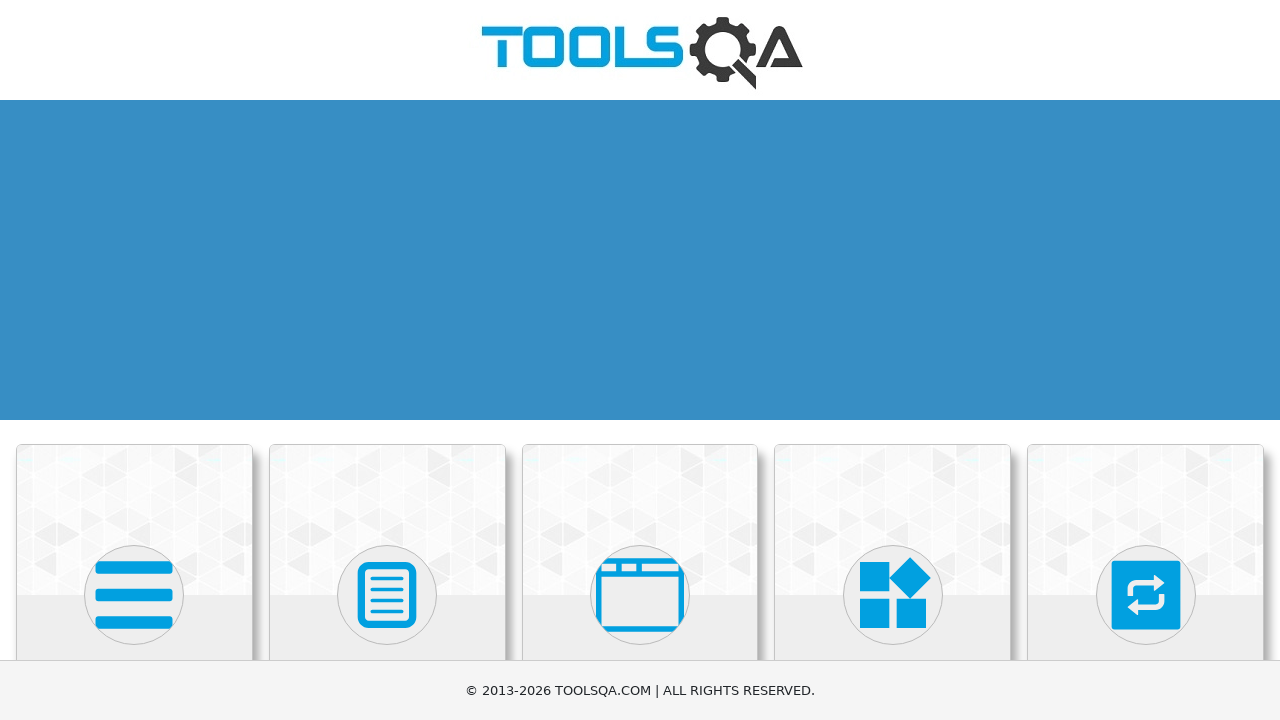

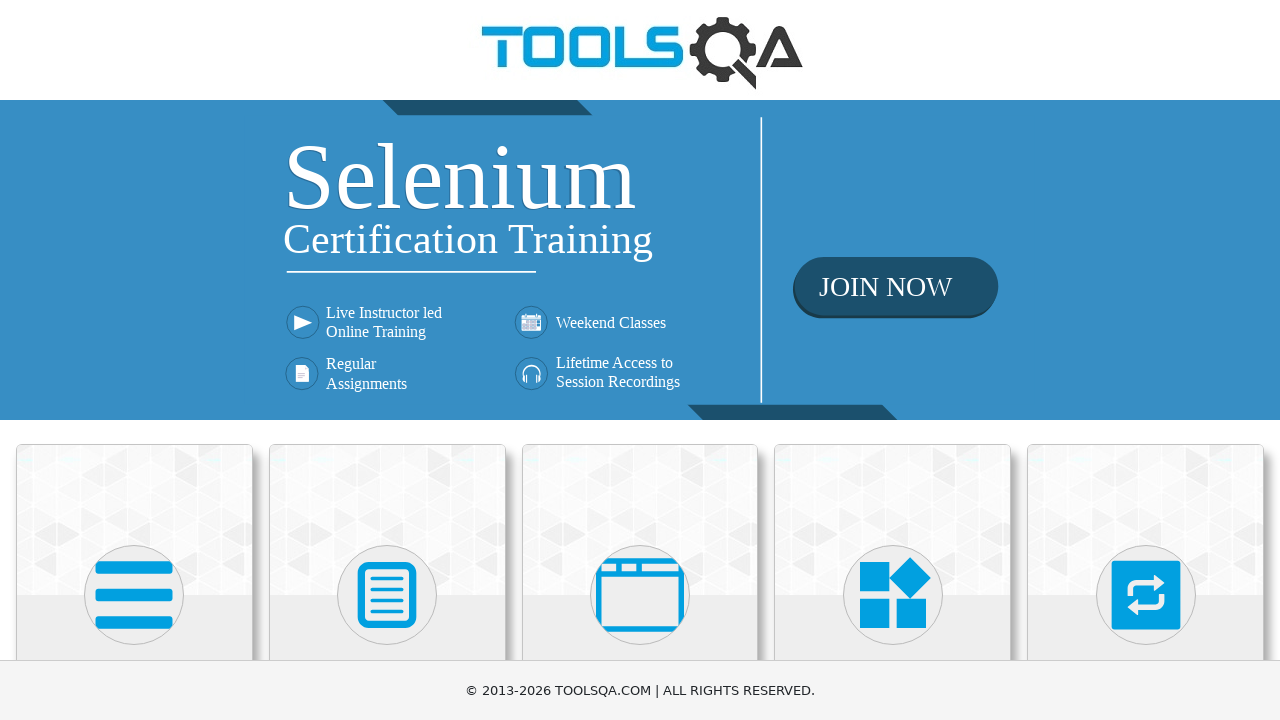